Tests alert functionality by clicking a button that triggers an alert dialog and handling it

Starting URL: https://testautomationpractice.blogspot.com/

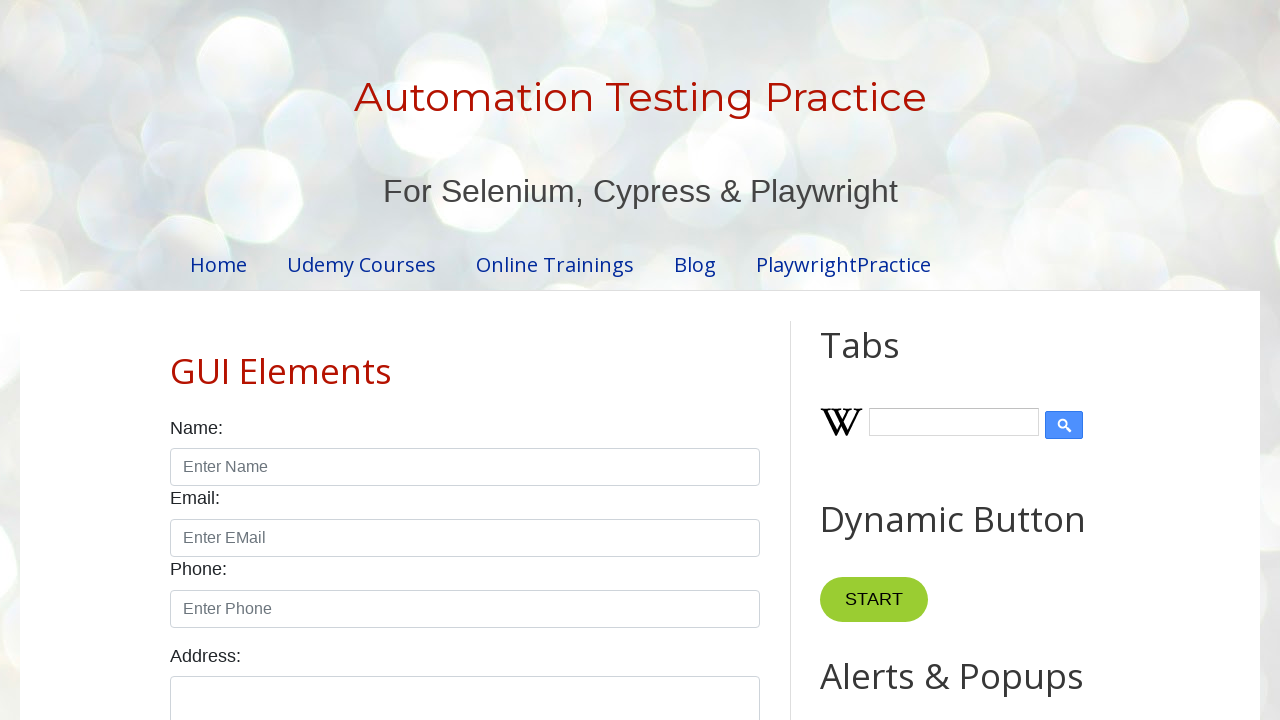

Clicked alert button to trigger alert dialog at (888, 361) on xpath=//button[@id='alertBtn']
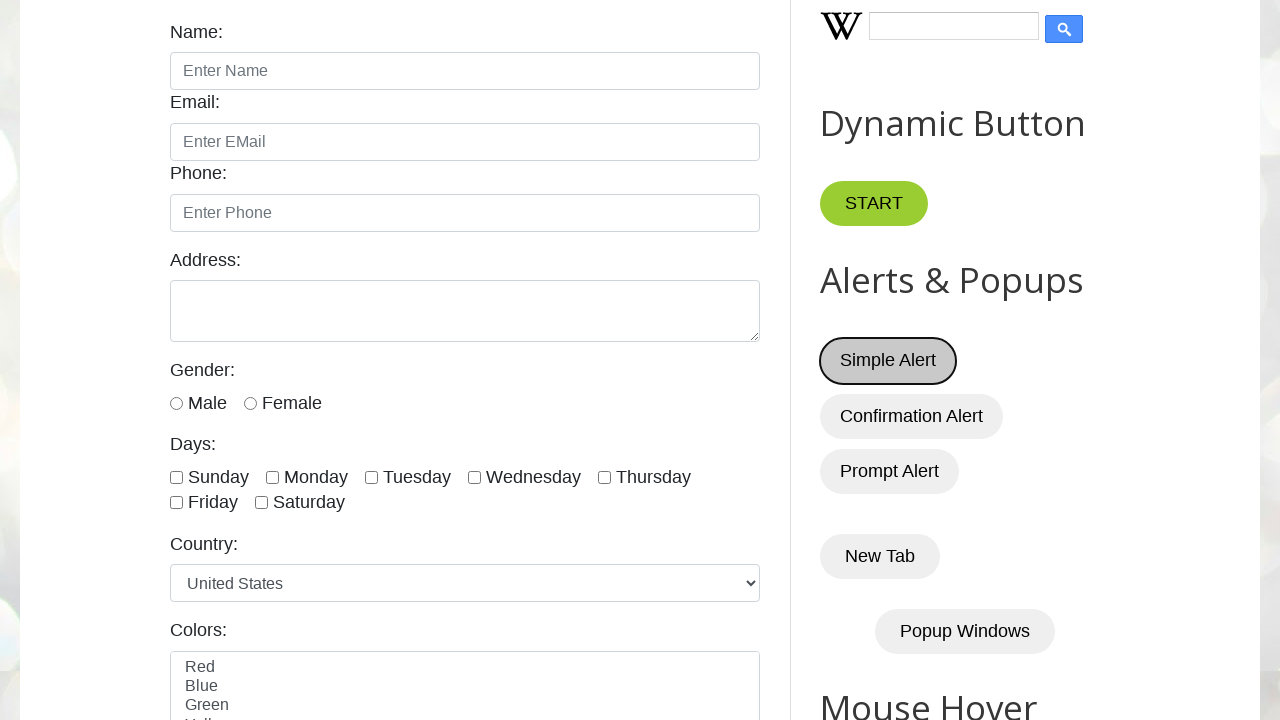

Set up dialog handler to accept alert
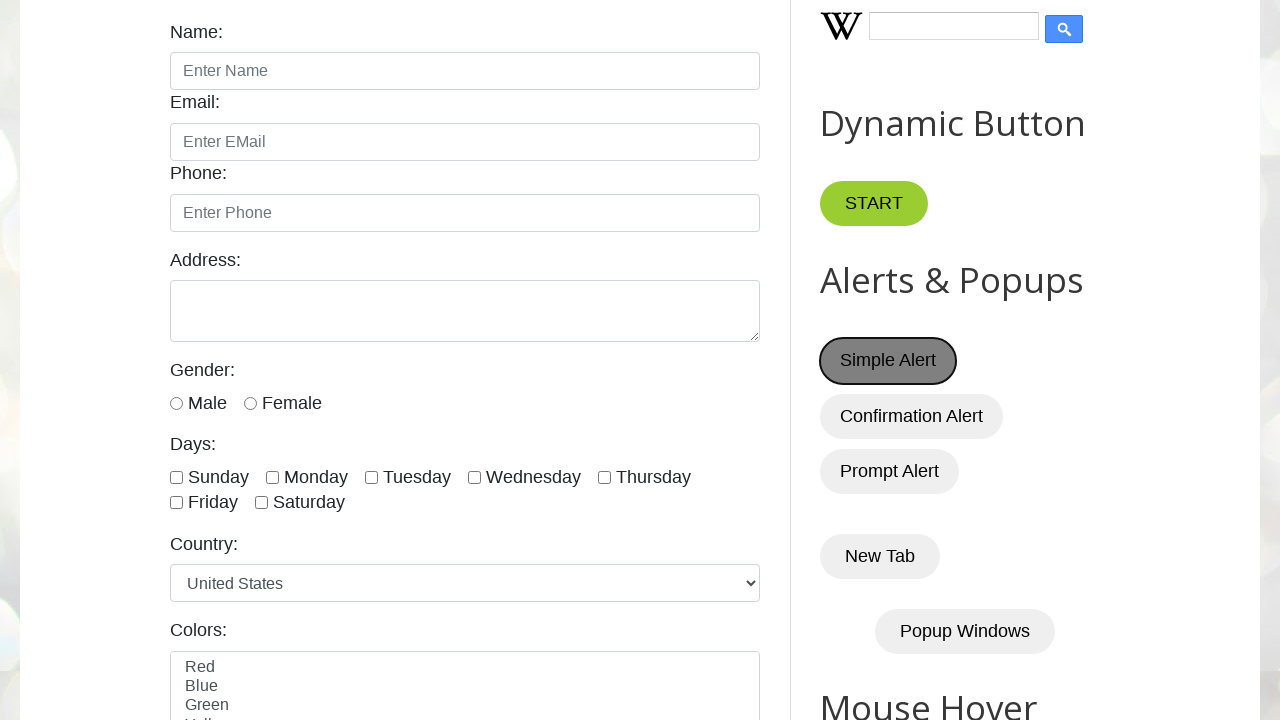

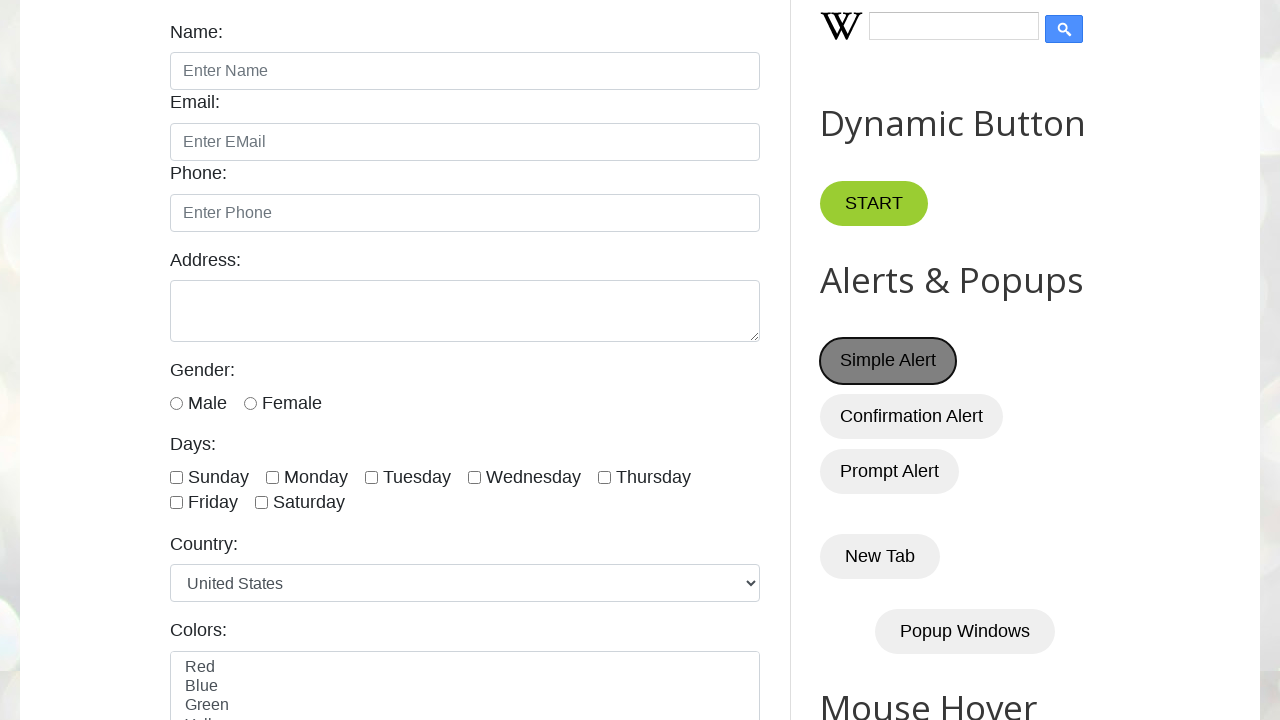